Tests a registration form by filling out required fields and verifying successful registration message

Starting URL: http://suninjuly.github.io/registration1.html

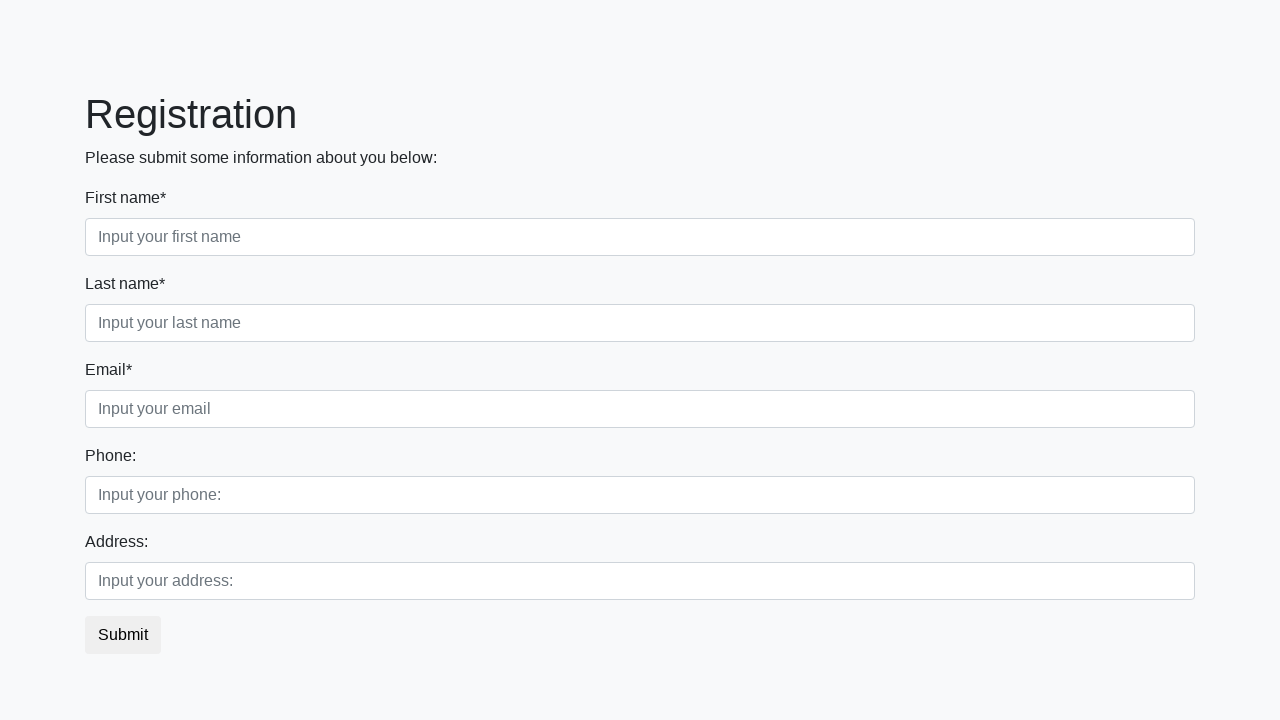

Filled first name field with 'John' on div.first_block input.form-control.first
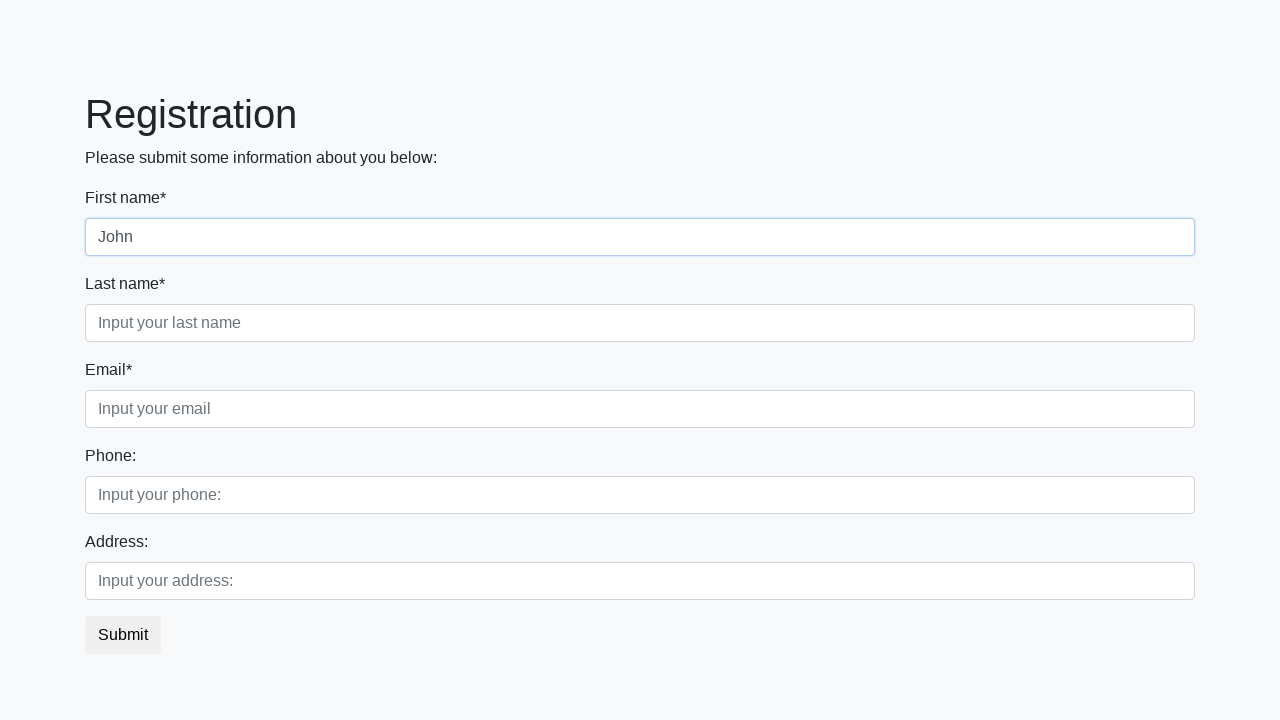

Filled last name field with 'Doe' on div.first_block input.form-control.second
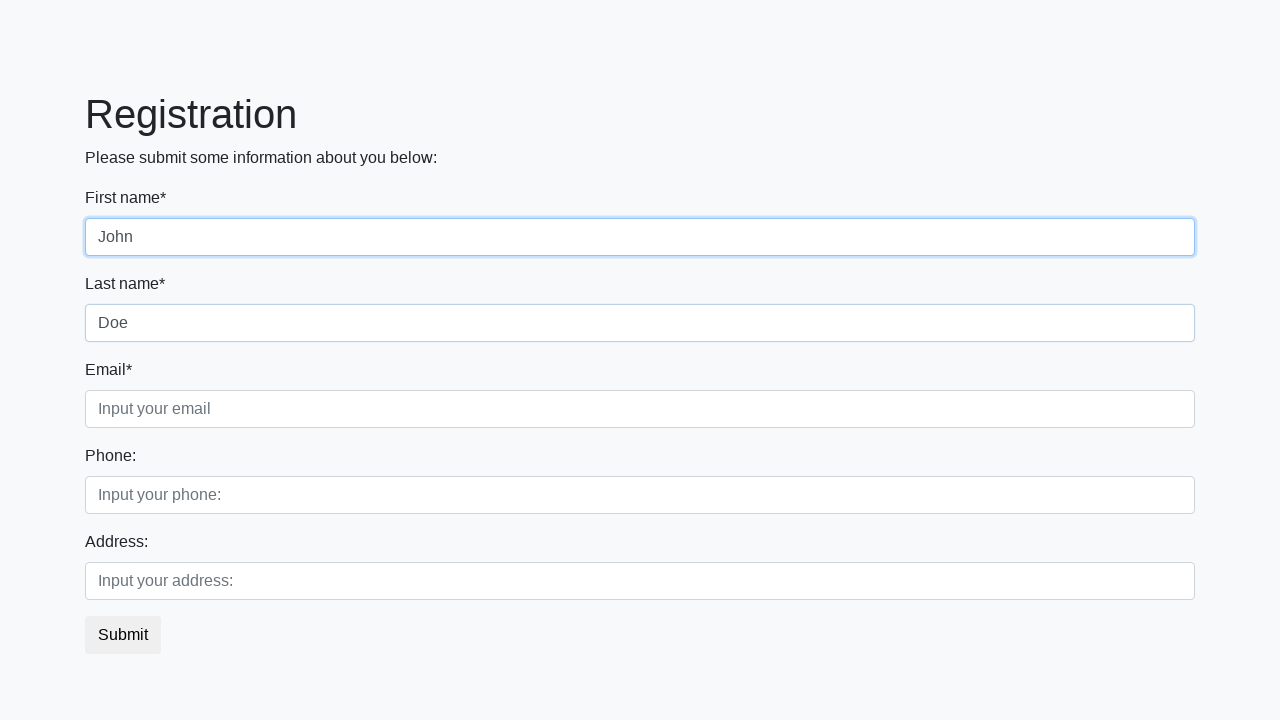

Filled email field with 'john.doe@example.com' on div.first_block input.form-control.third
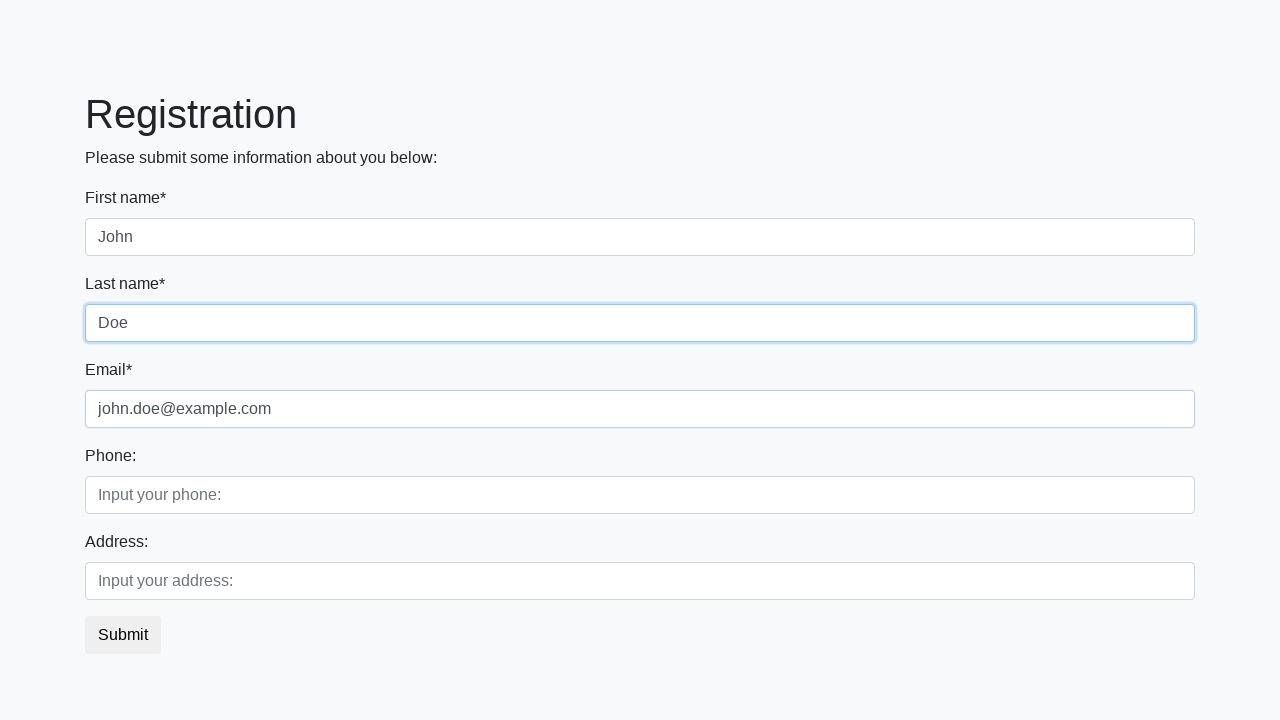

Clicked submit button to register at (123, 635) on button.btn
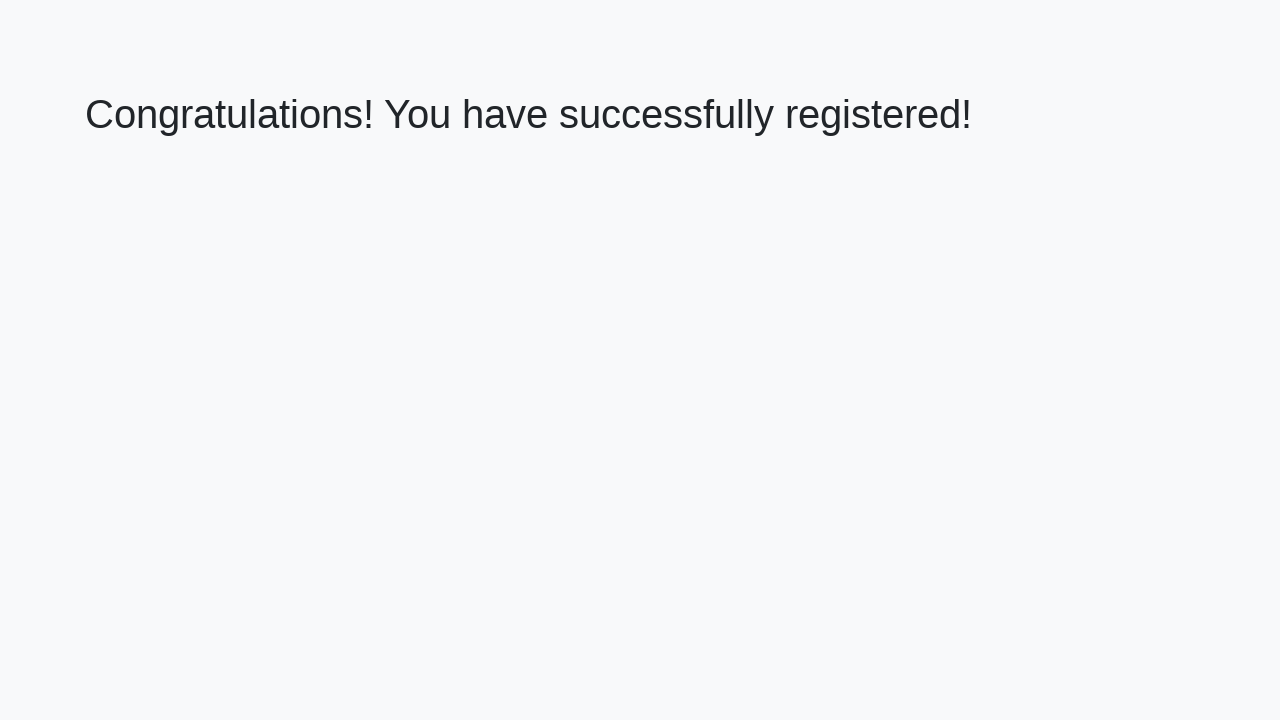

Success message element loaded
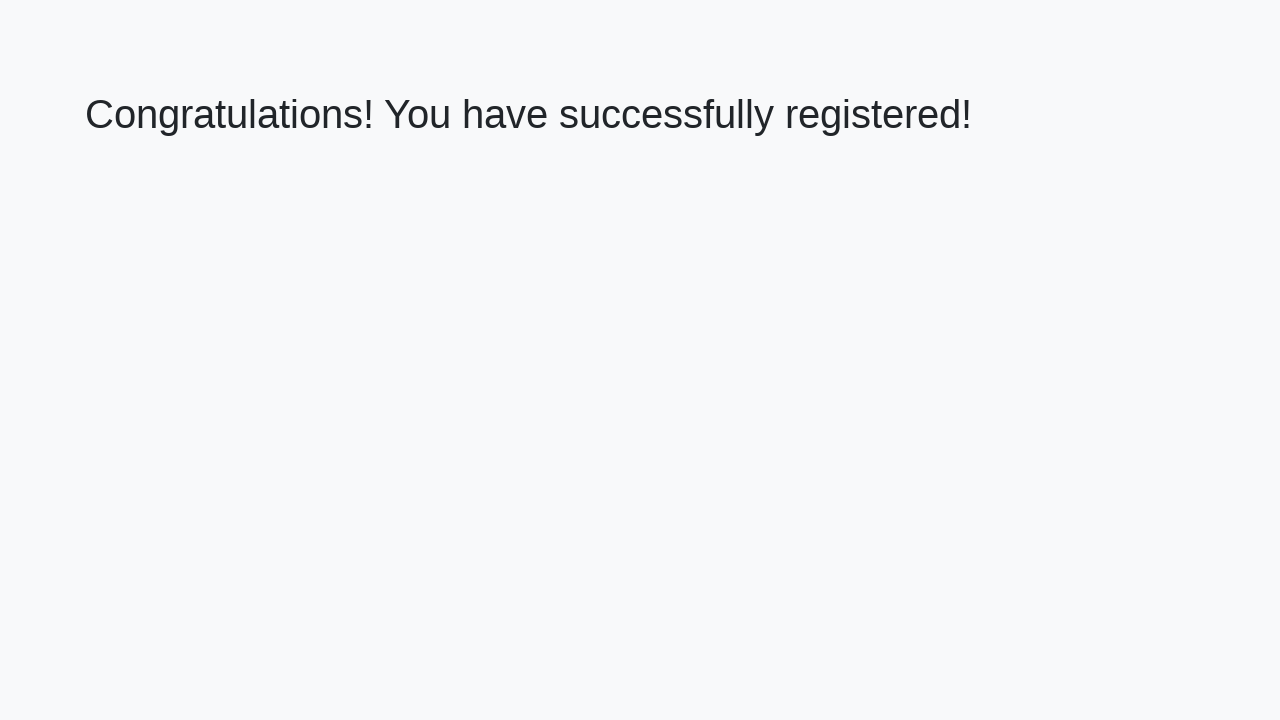

Retrieved success message text: 'Congratulations! You have successfully registered!'
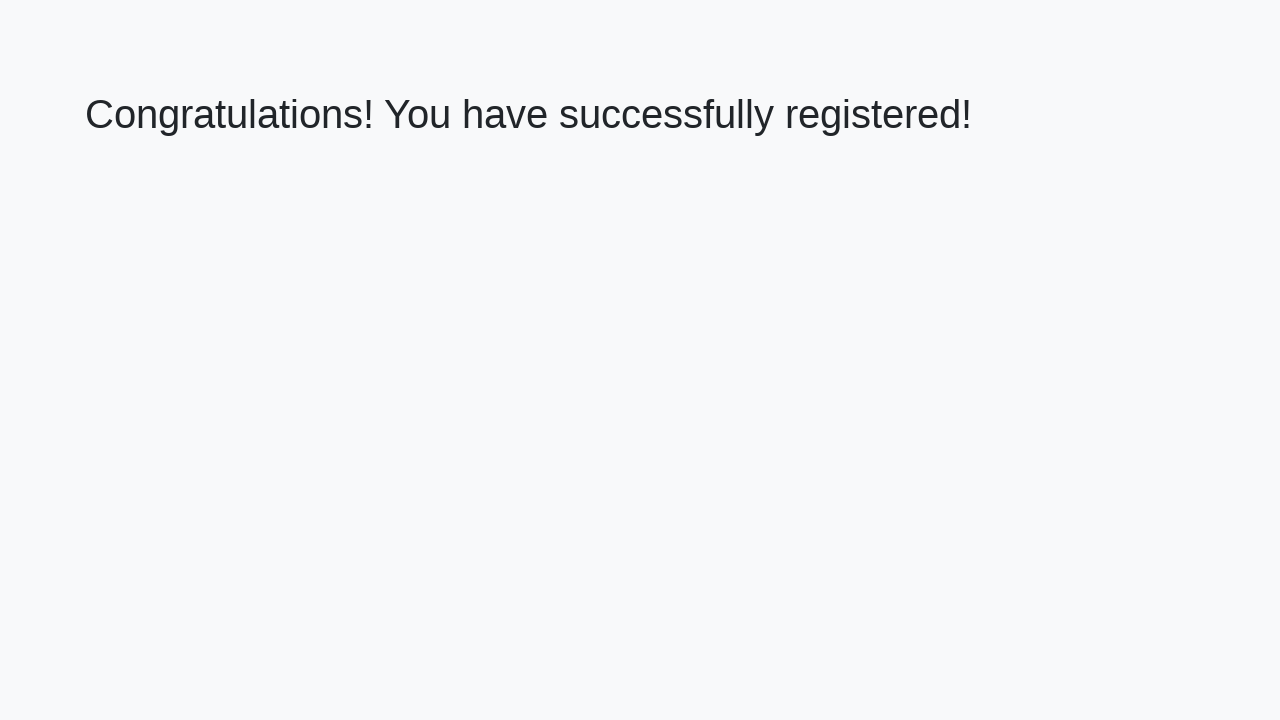

Verified registration success message matches expected text
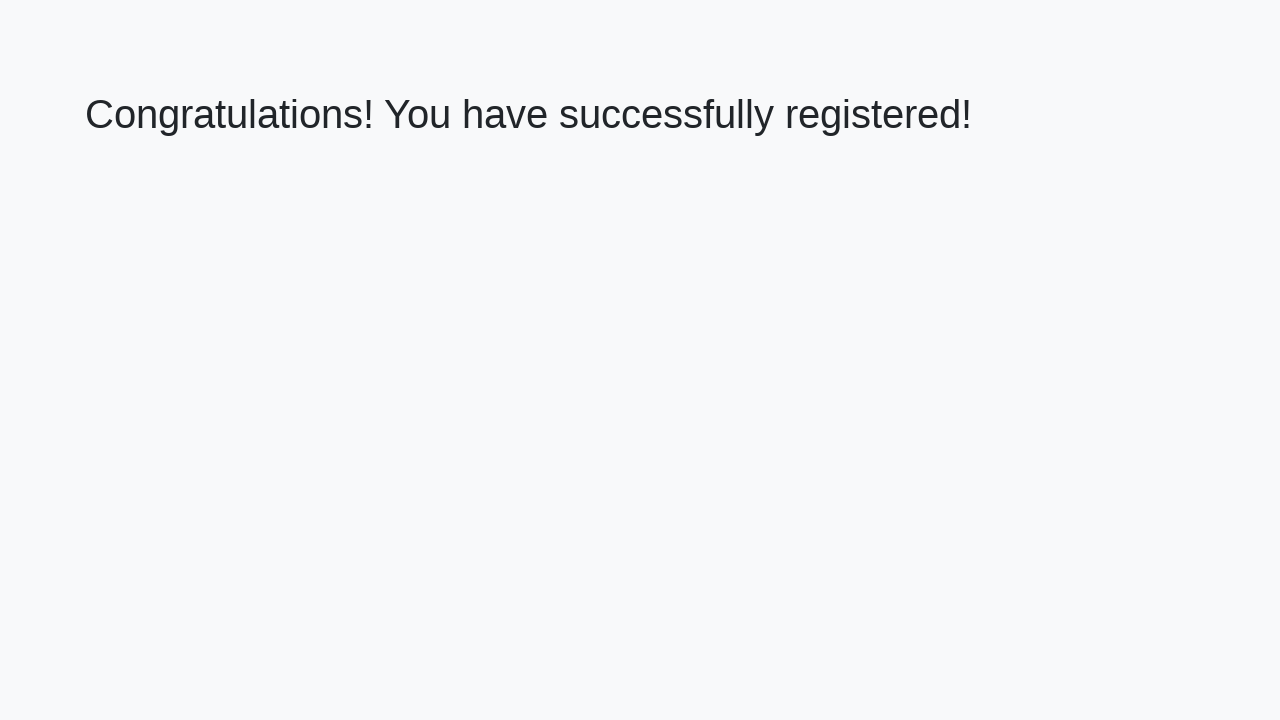

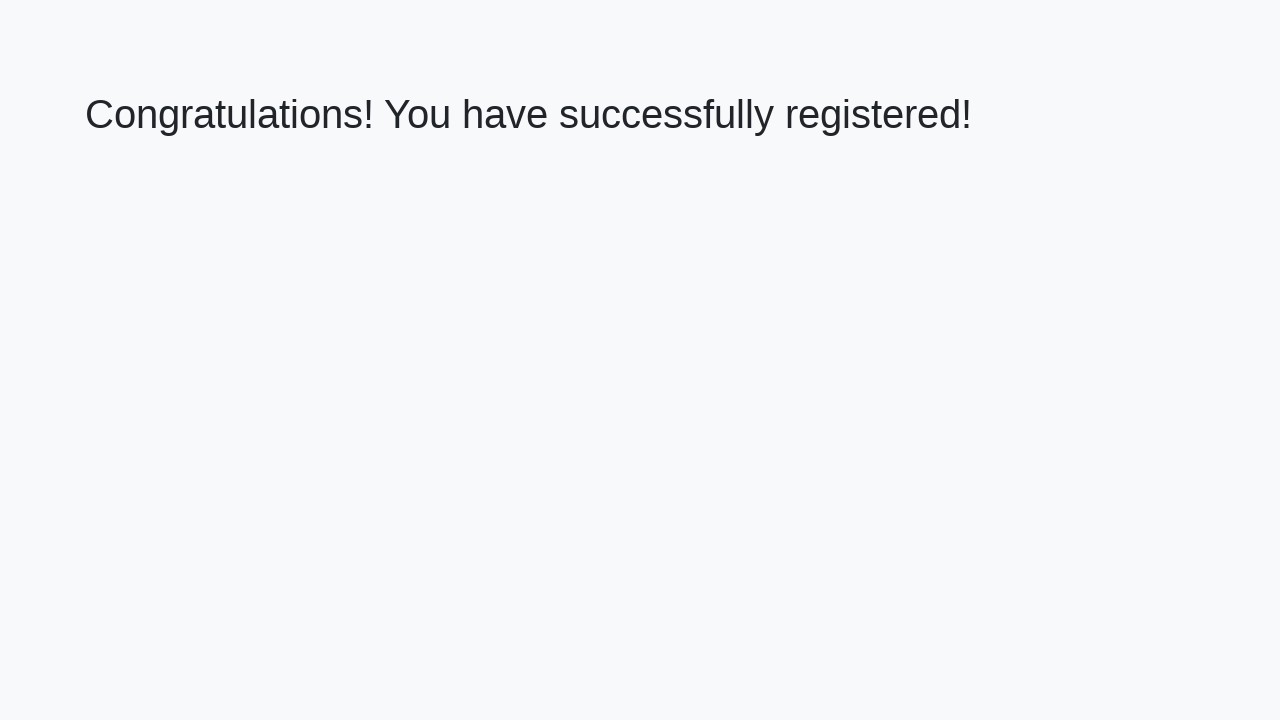